Tests link navigation on a practice automation page by counting links in the footer, then opening each link from the first column in new tabs using Ctrl+Enter keyboard shortcut, and switching between the opened windows.

Starting URL: https://www.rahulshettyacademy.com/AutomationPractice/

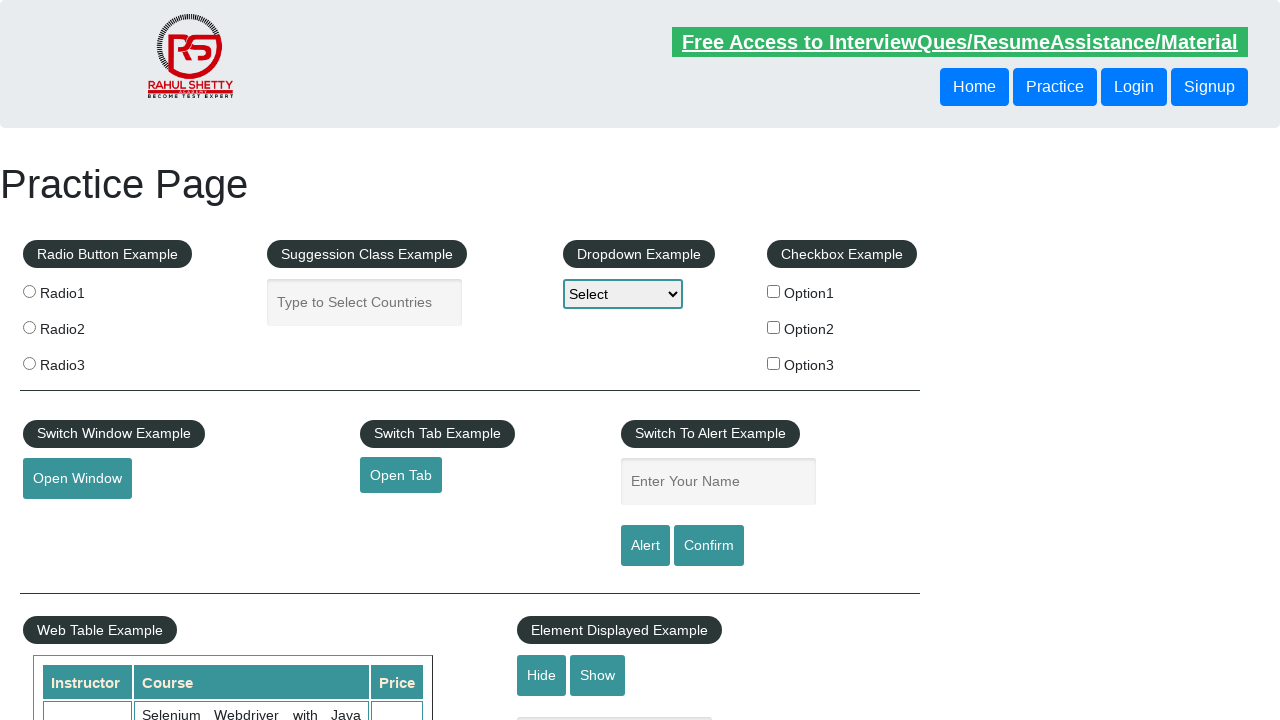

Waited for footer element (#gf-BIG) to load
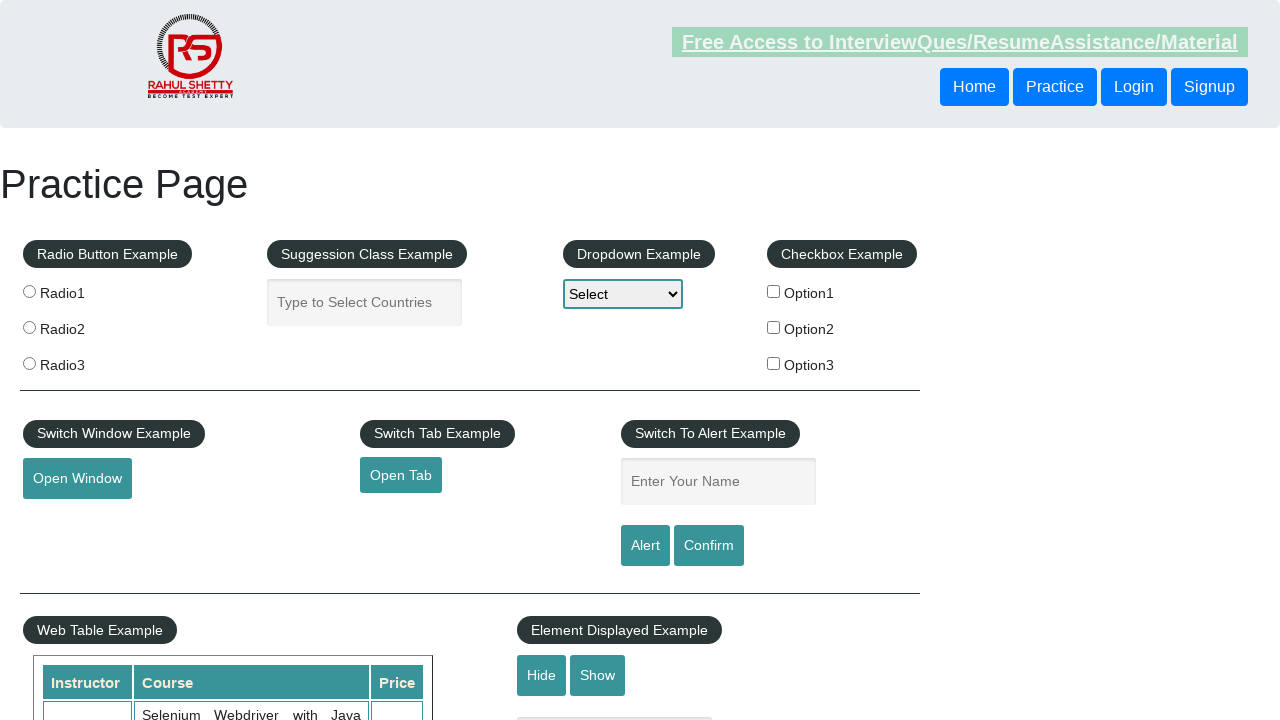

Located footer element
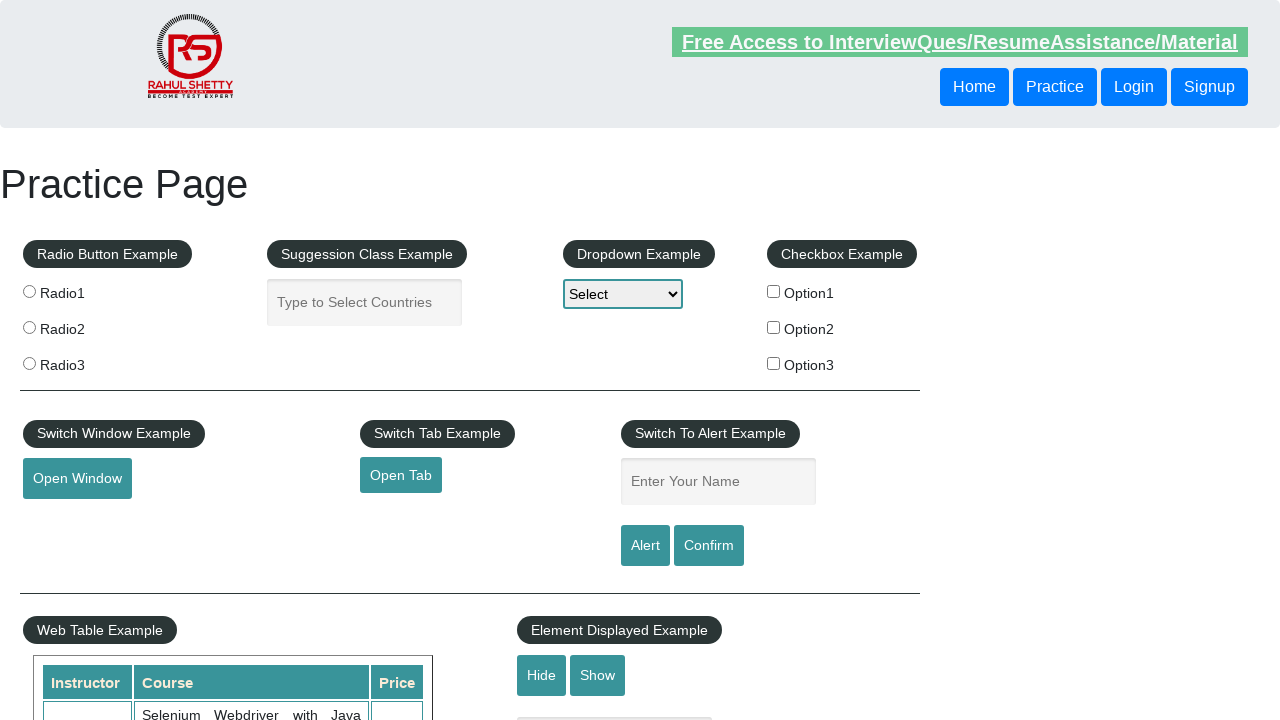

Located first column of footer links
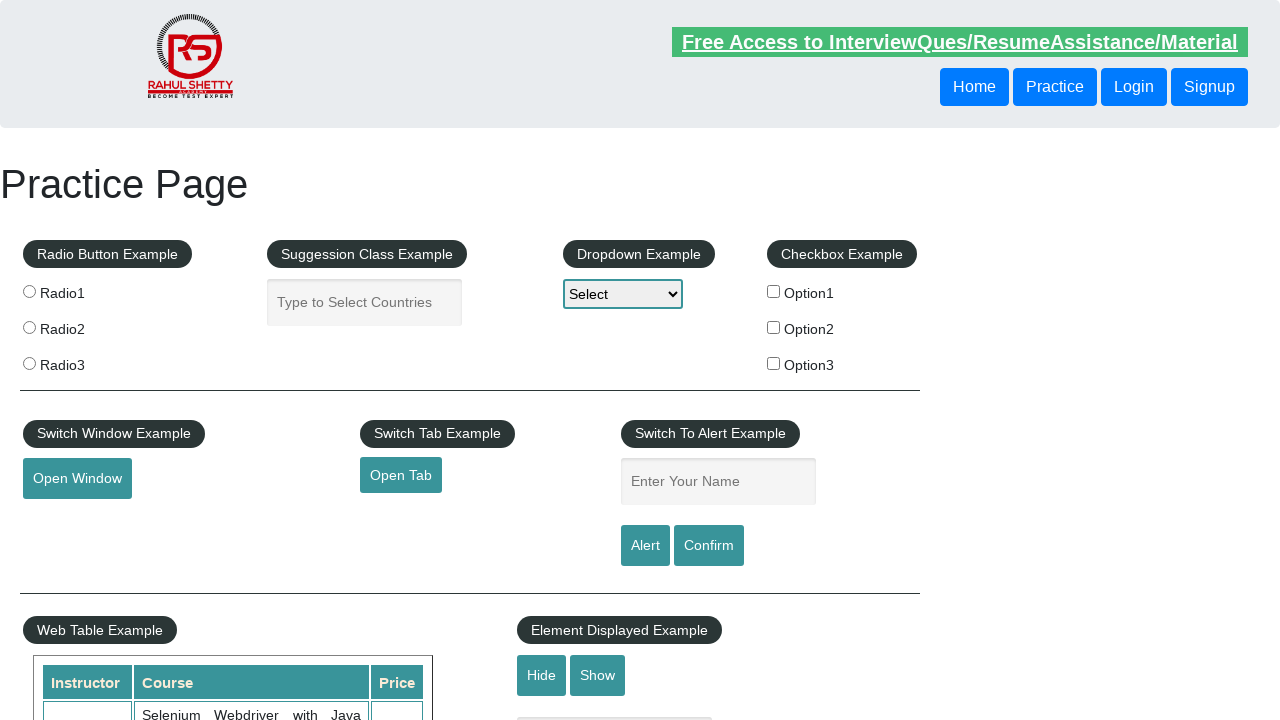

Found 5 links in footer first column
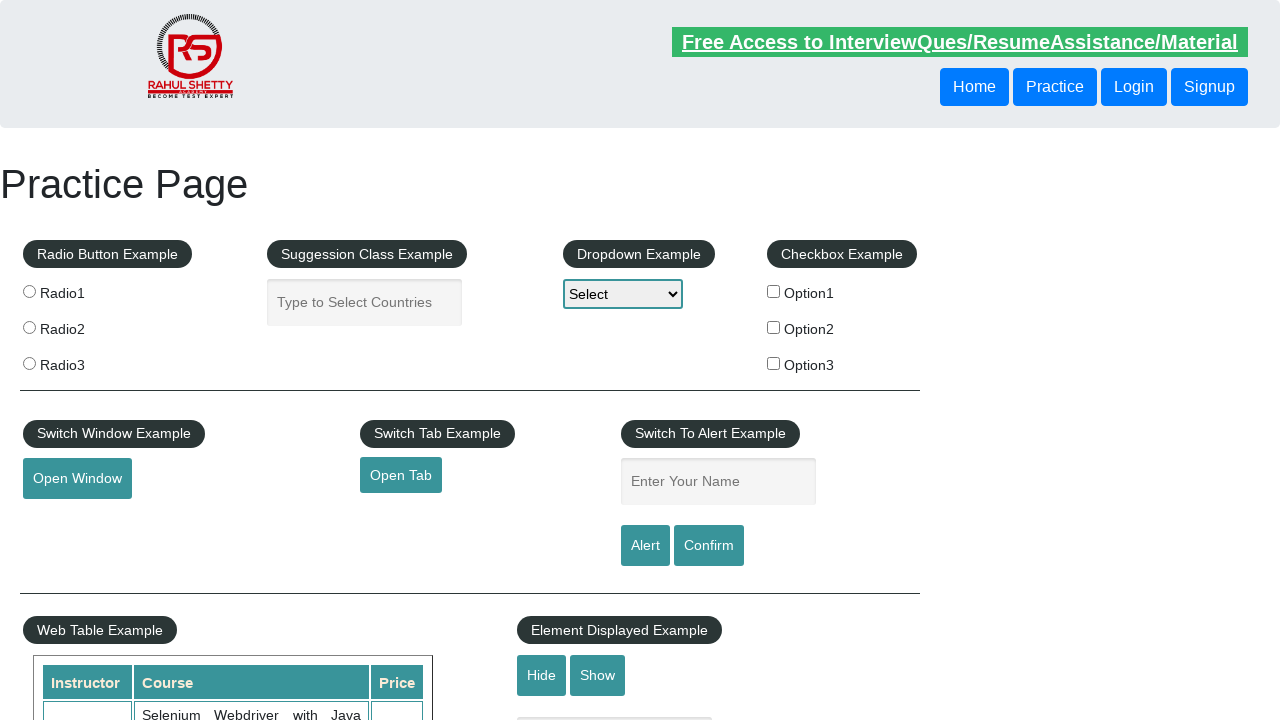

Opened link 1 in new tab using Ctrl+Enter at (68, 520) on #gf-BIG >> xpath=//table/tbody/tr/td[1]/ul >> a >> nth=1
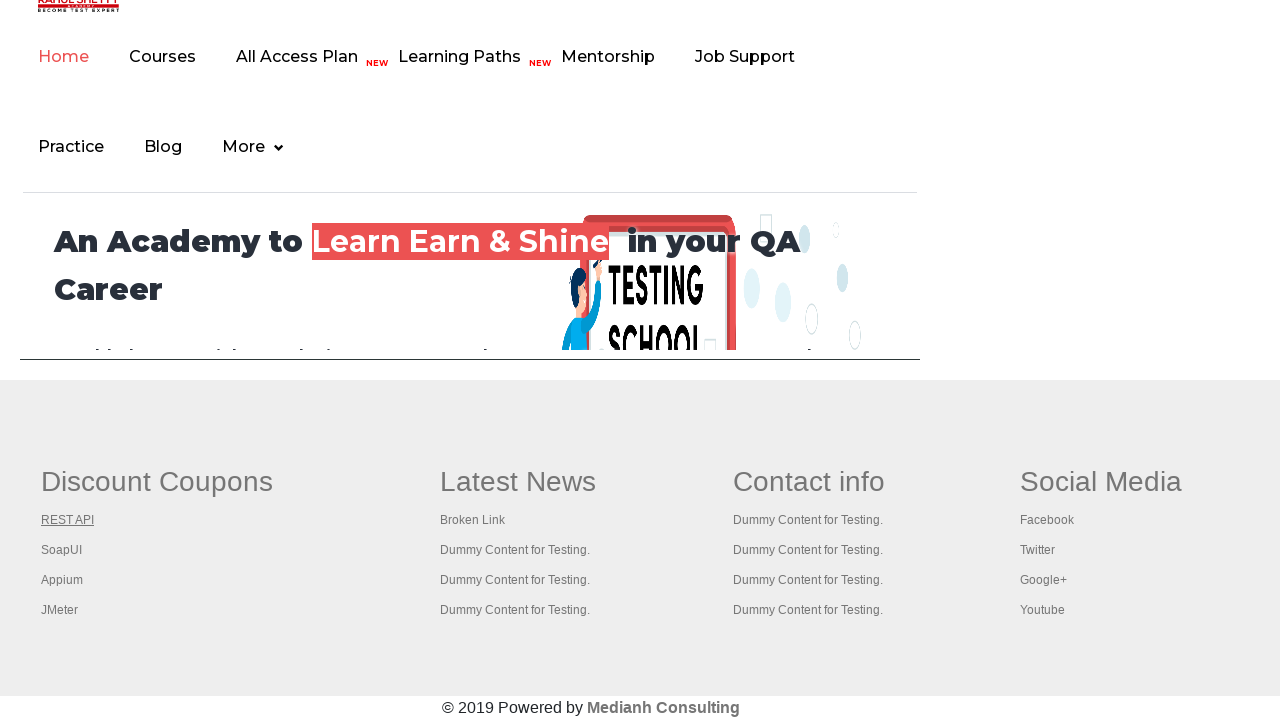

Waited 500ms before opening next link
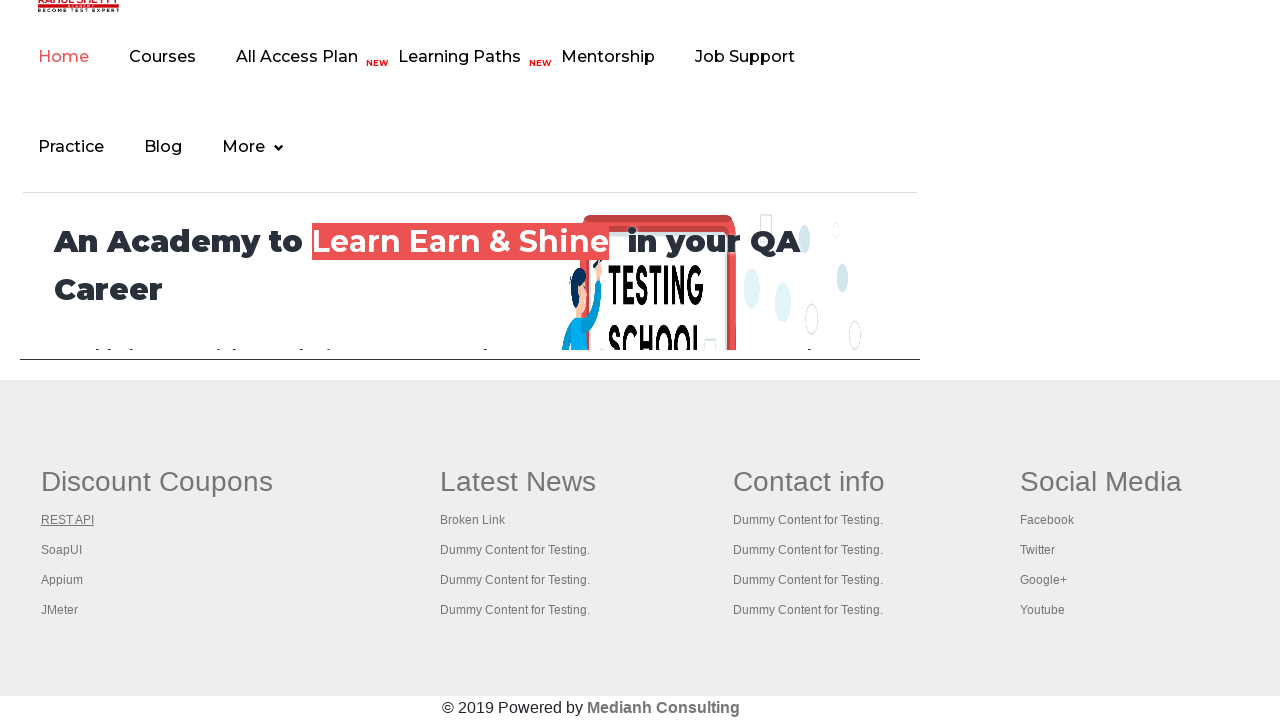

Opened link 2 in new tab using Ctrl+Enter at (62, 550) on #gf-BIG >> xpath=//table/tbody/tr/td[1]/ul >> a >> nth=2
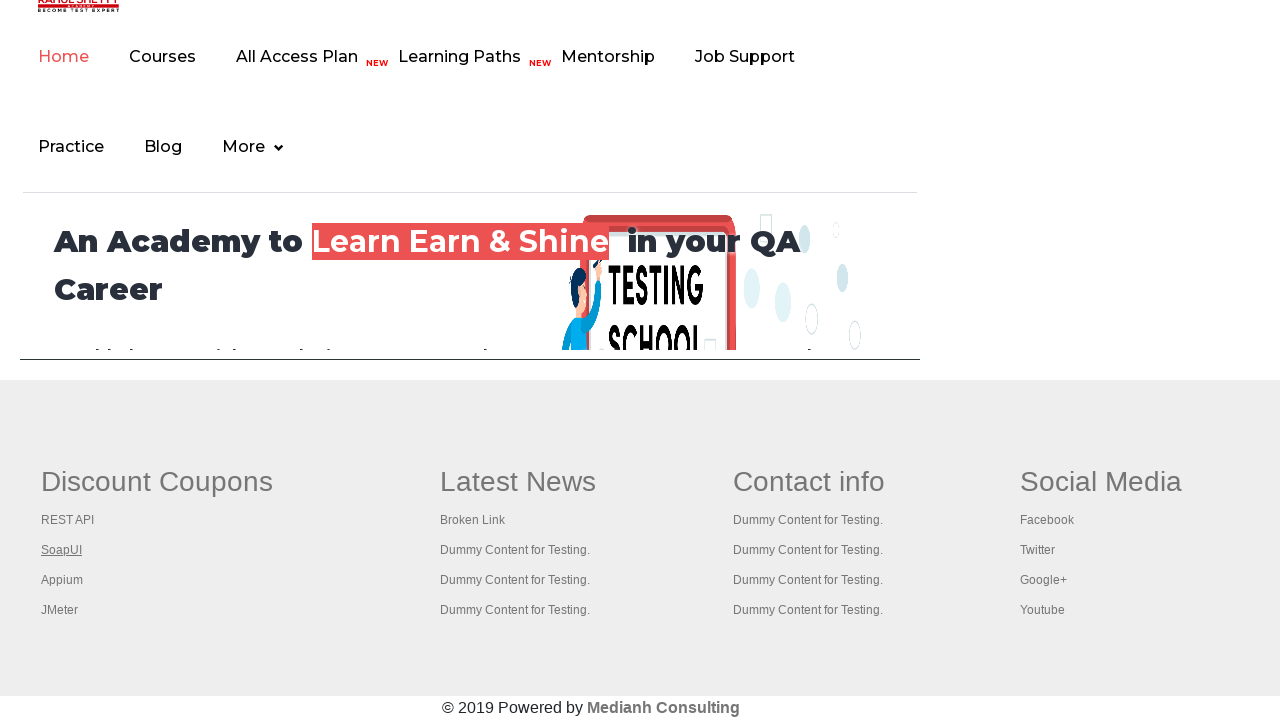

Waited 500ms before opening next link
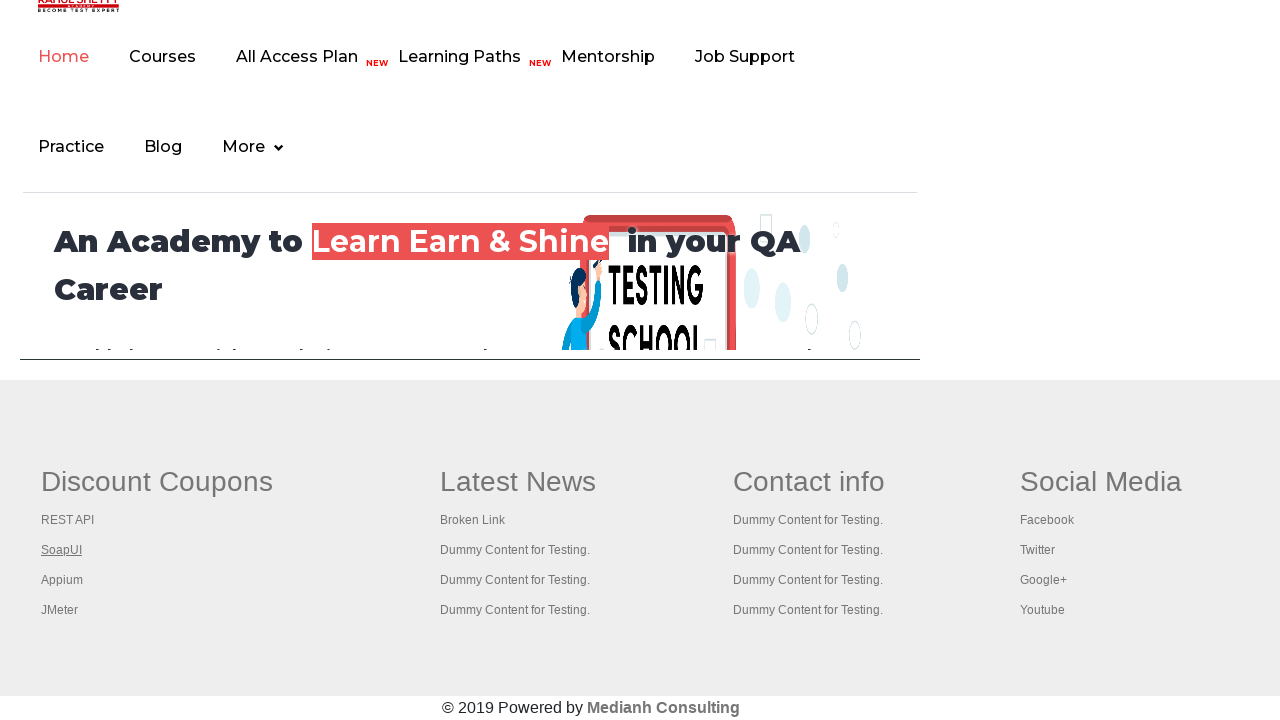

Opened link 3 in new tab using Ctrl+Enter at (62, 580) on #gf-BIG >> xpath=//table/tbody/tr/td[1]/ul >> a >> nth=3
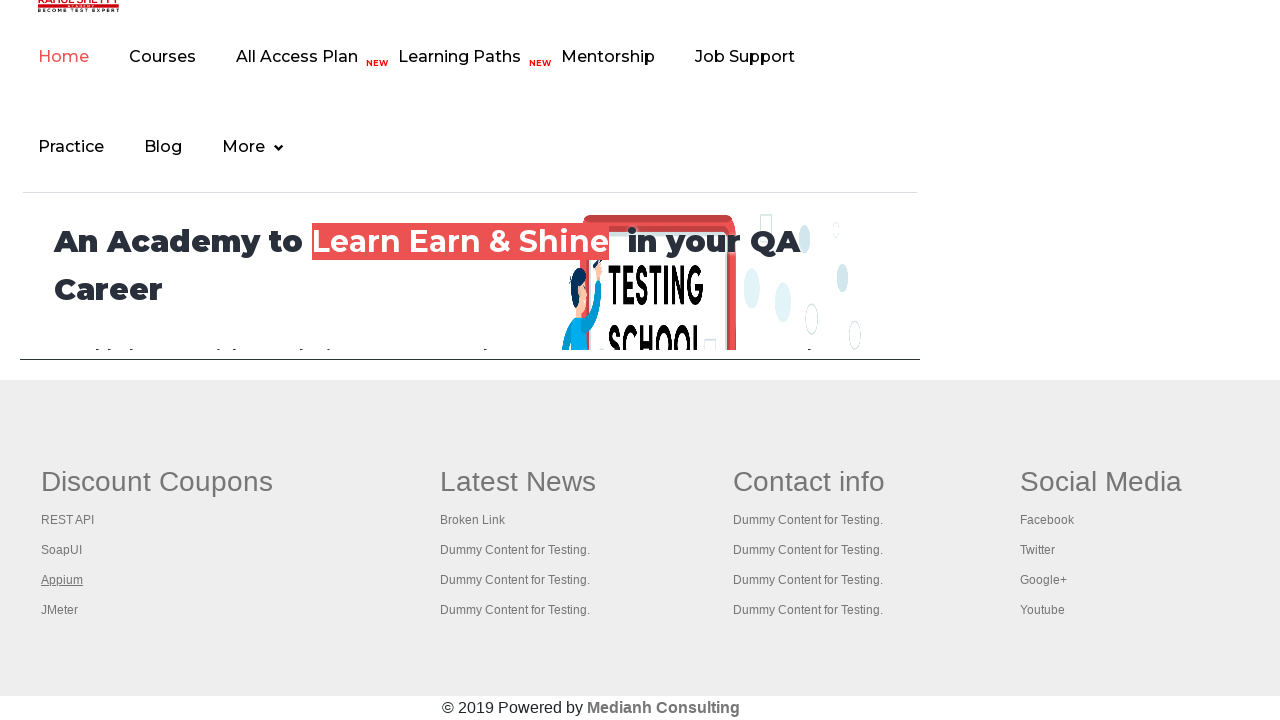

Waited 500ms before opening next link
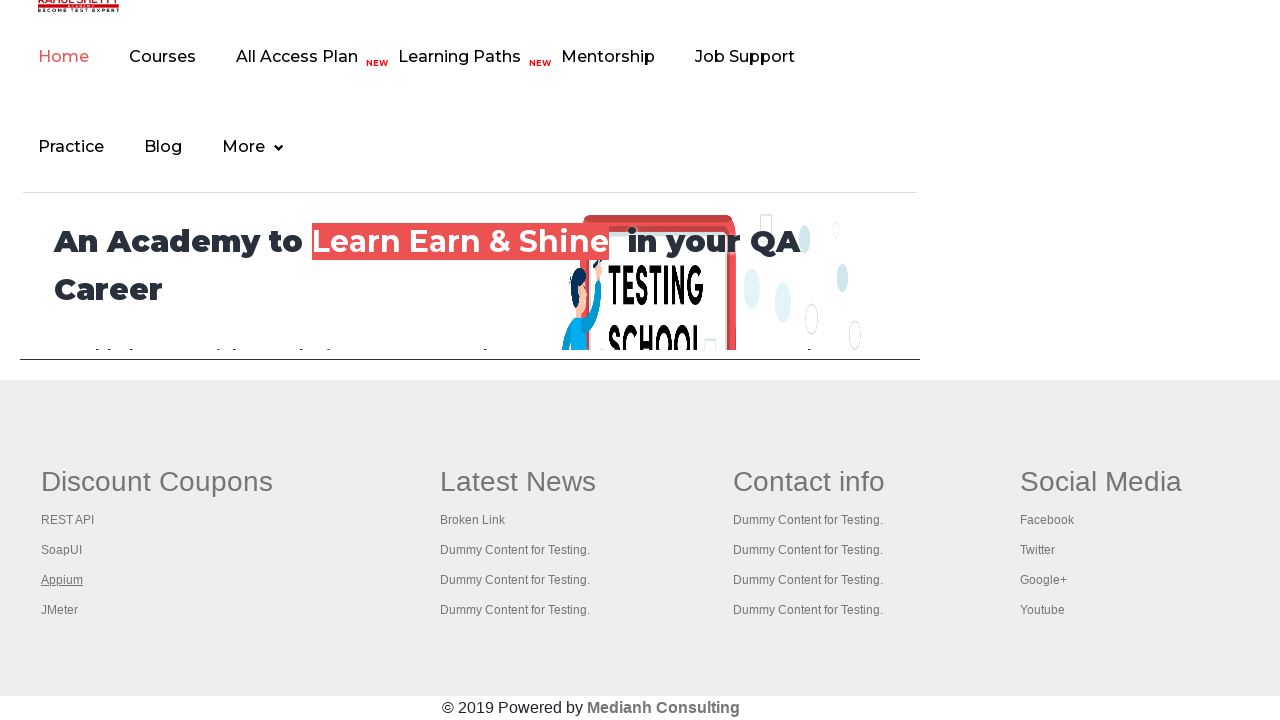

Opened link 4 in new tab using Ctrl+Enter at (60, 610) on #gf-BIG >> xpath=//table/tbody/tr/td[1]/ul >> a >> nth=4
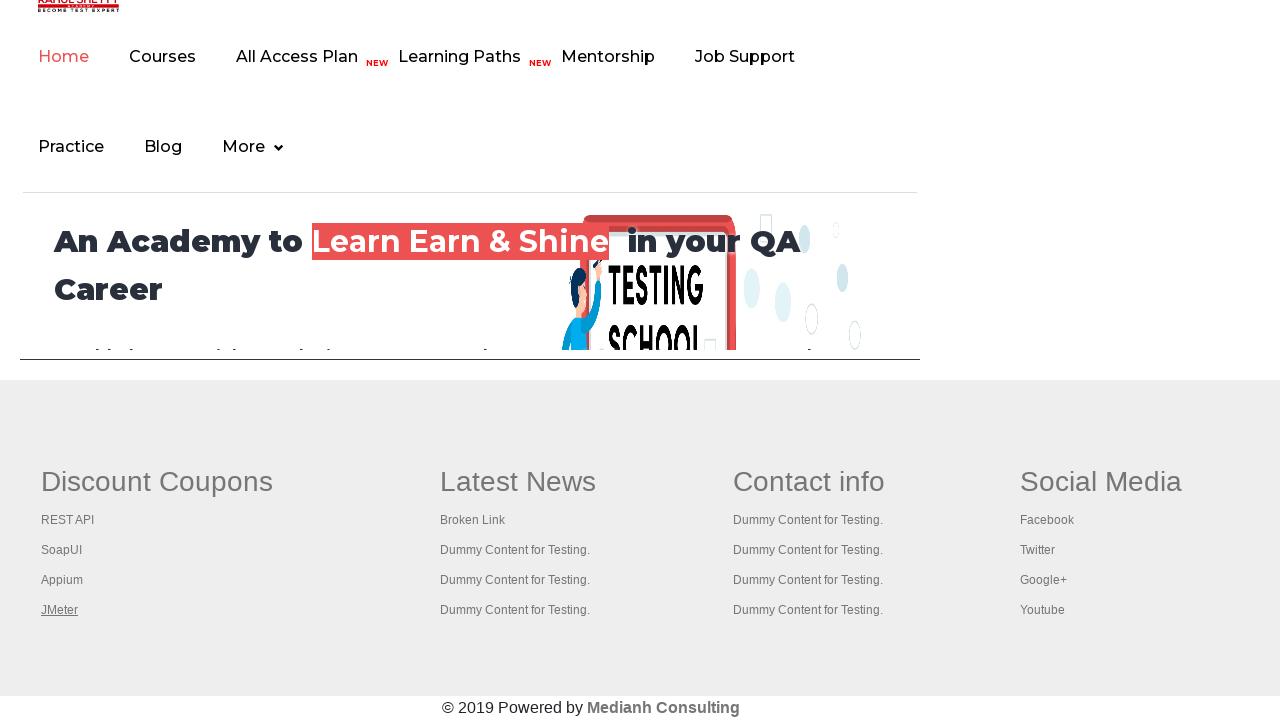

Waited 500ms before opening next link
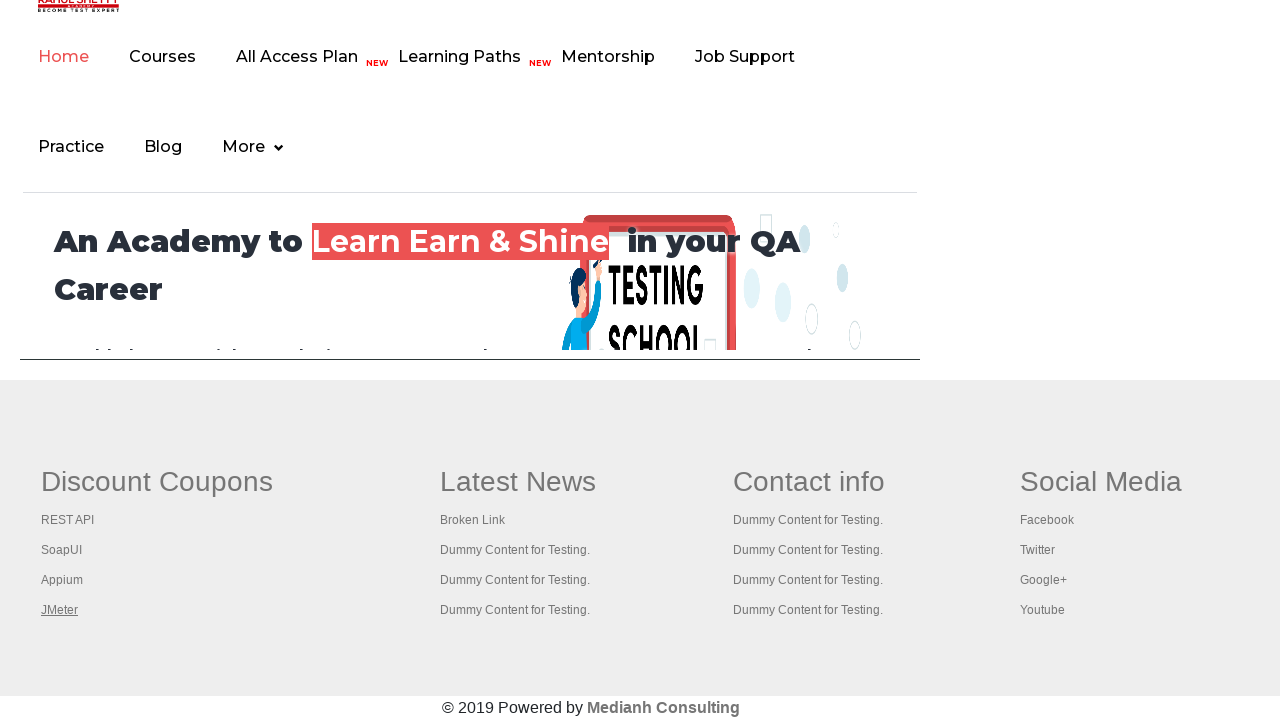

Retrieved all open pages/tabs (total: 5)
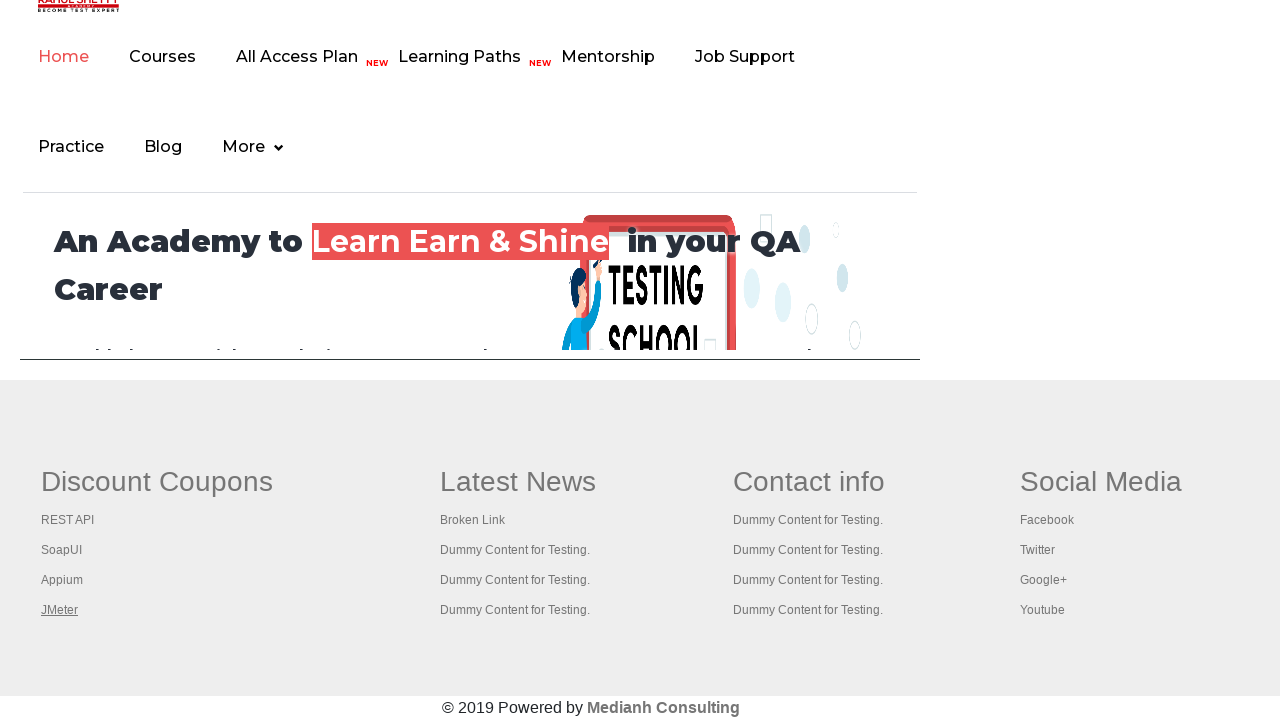

Brought page to front
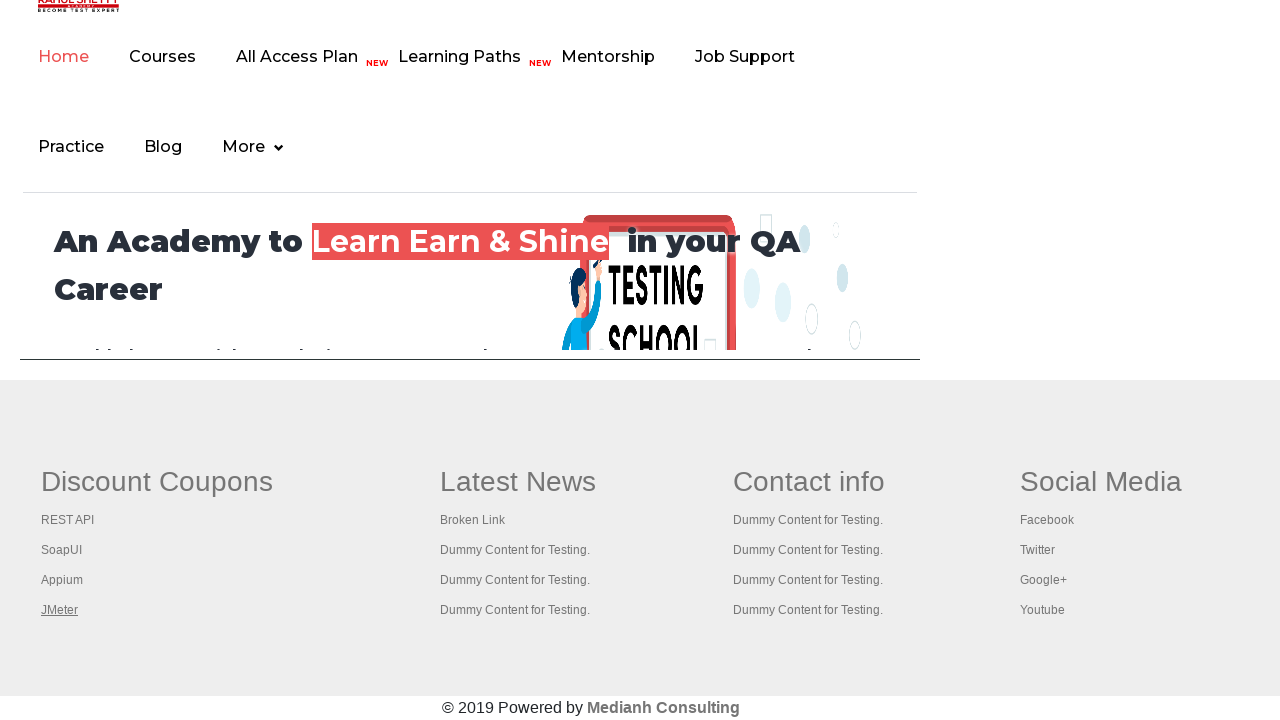

Waited for page to reach domcontentloaded state
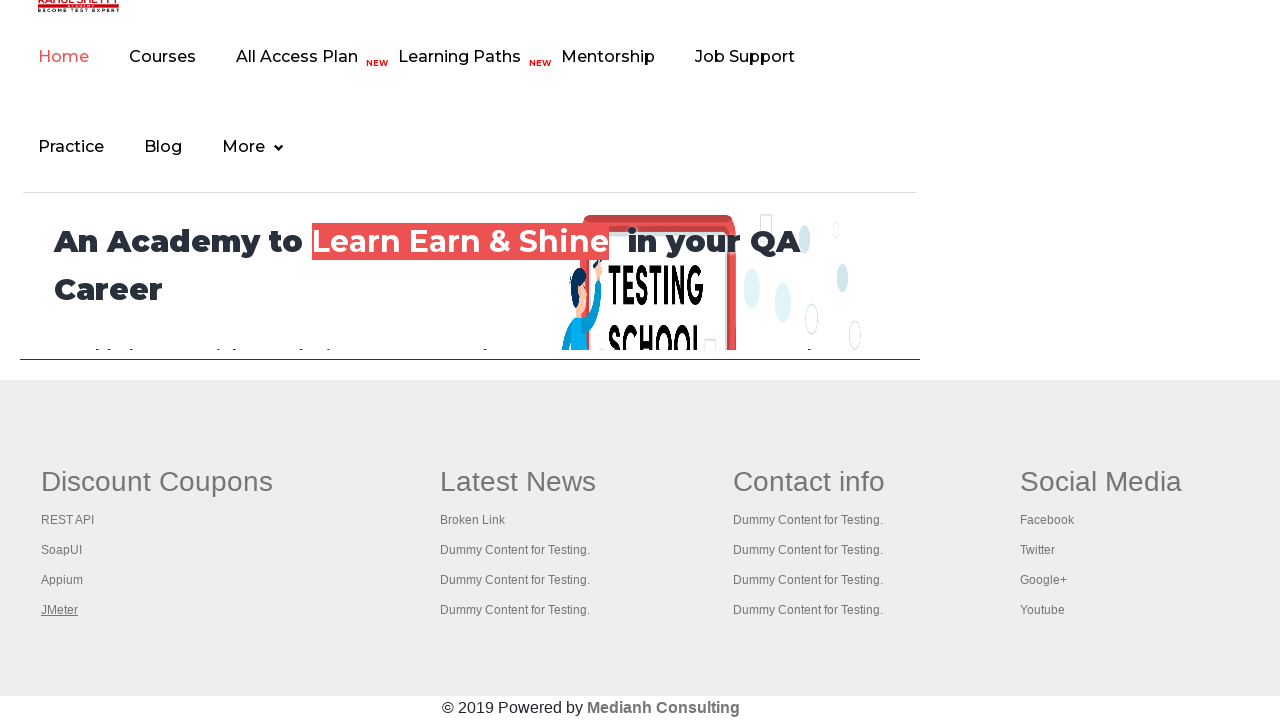

Brought page to front
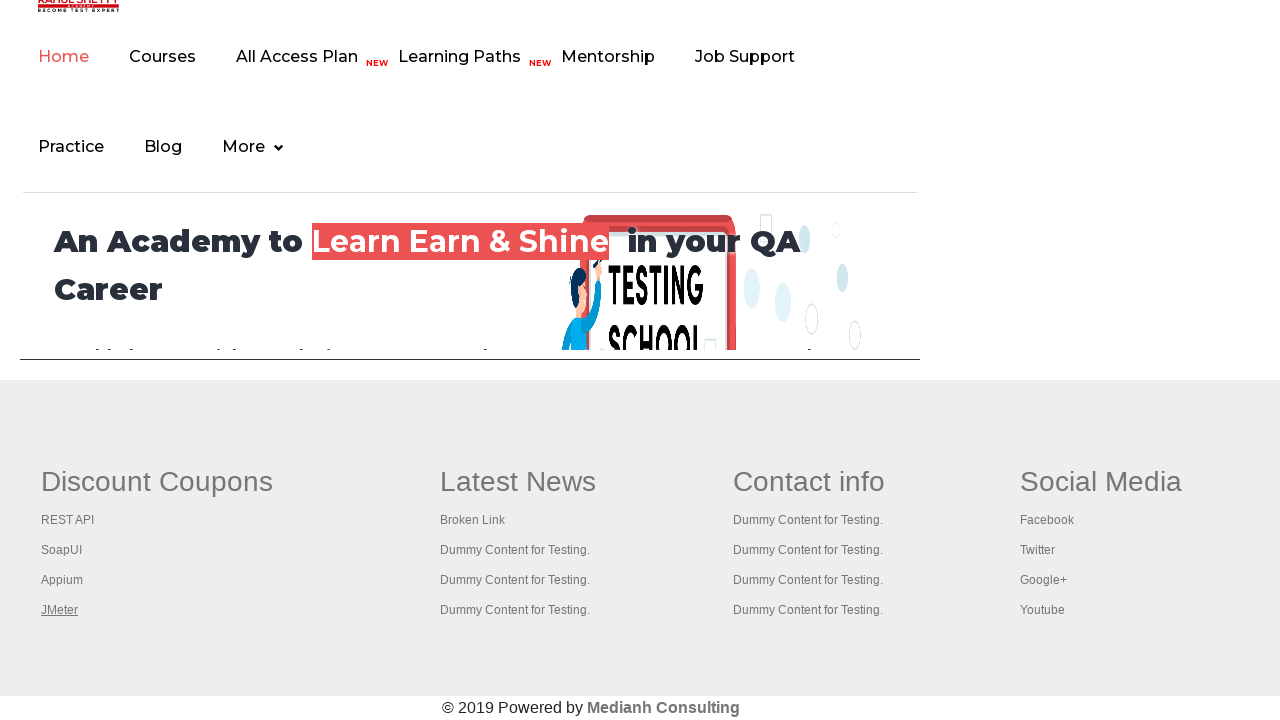

Waited for page to reach domcontentloaded state
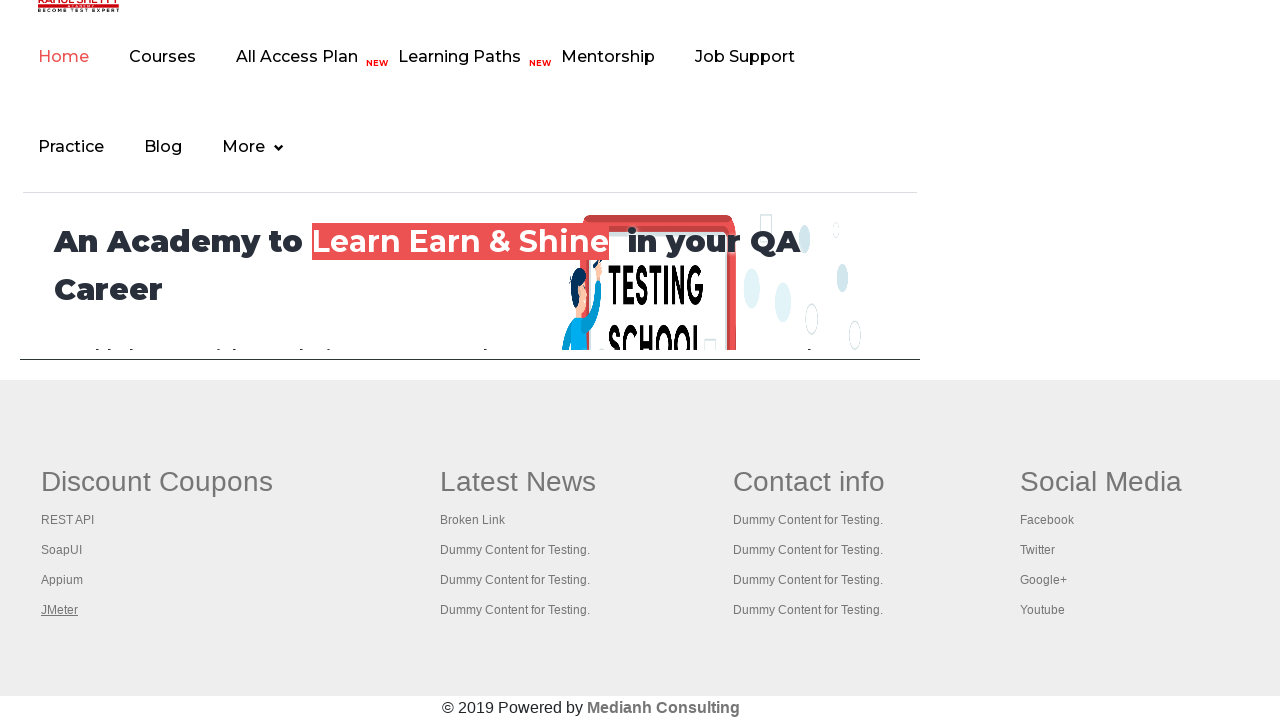

Brought page to front
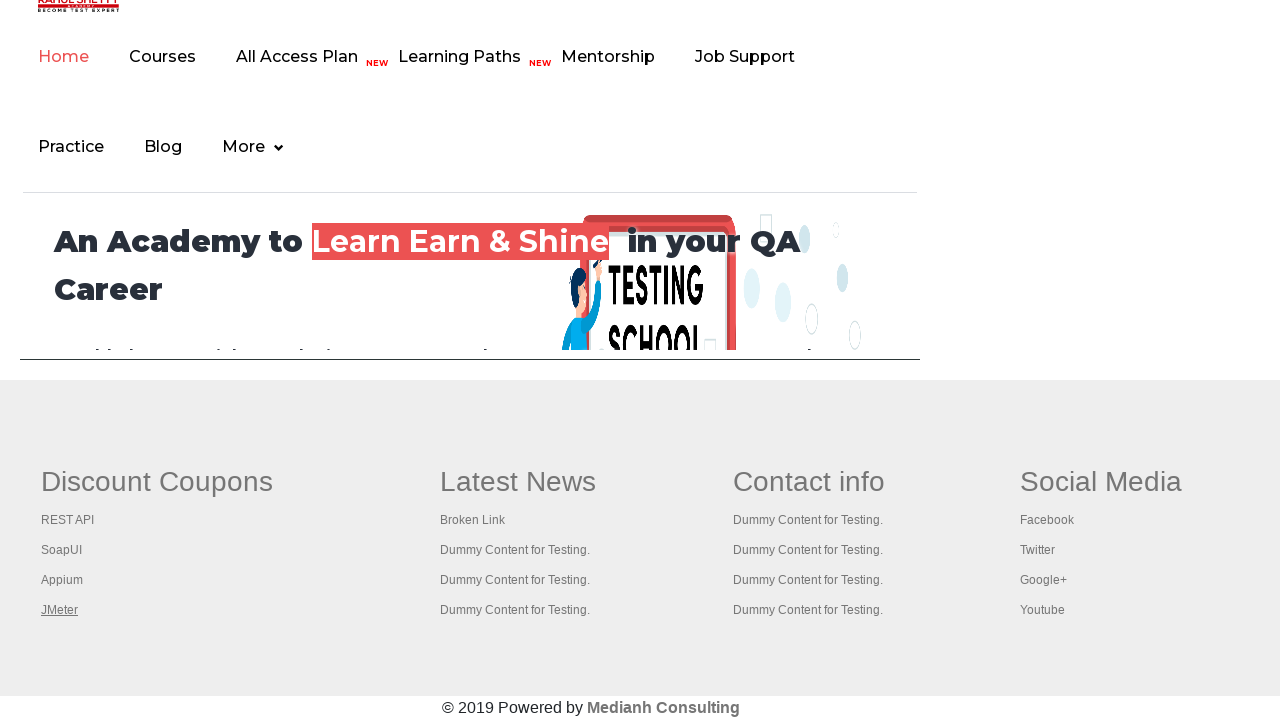

Waited for page to reach domcontentloaded state
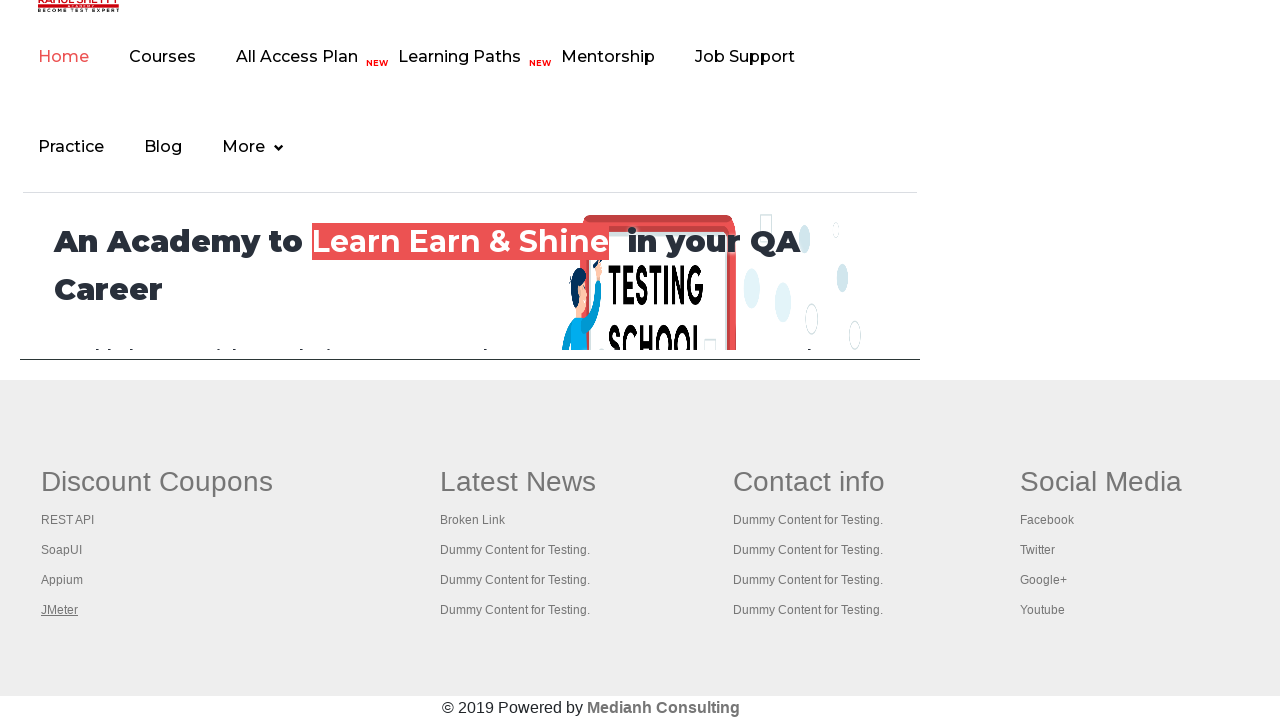

Brought page to front
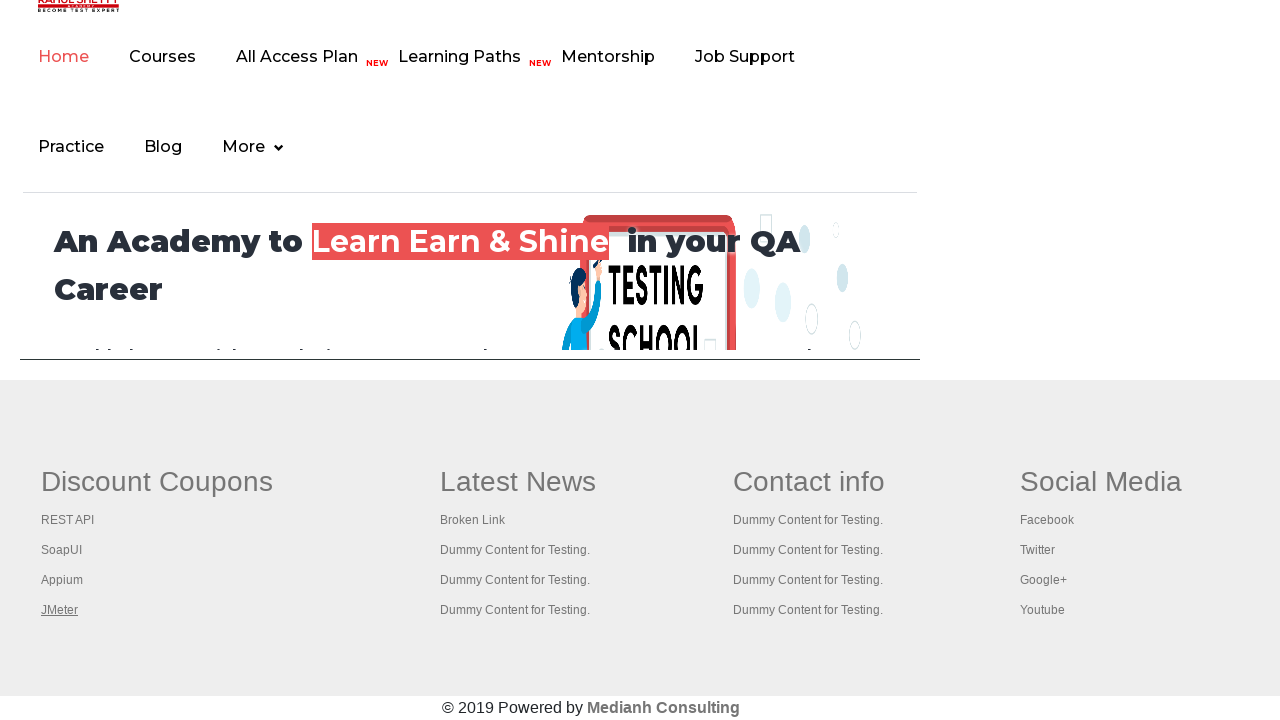

Waited for page to reach domcontentloaded state
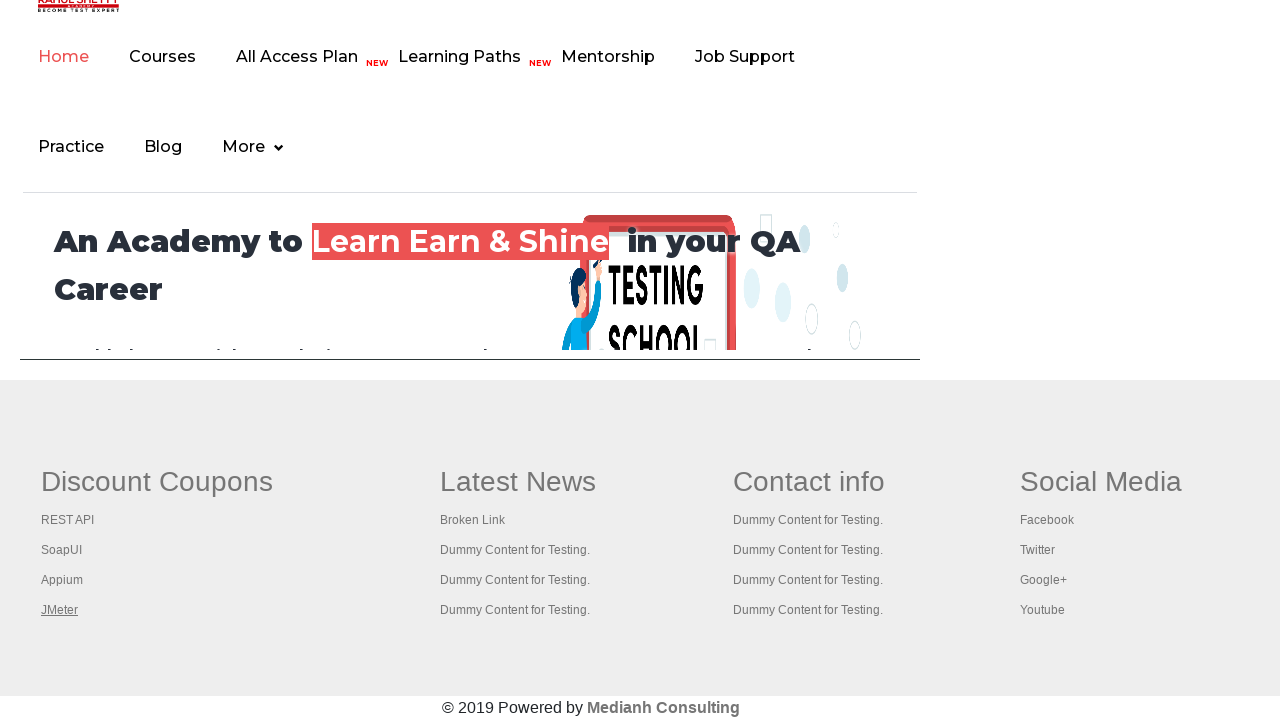

Brought page to front
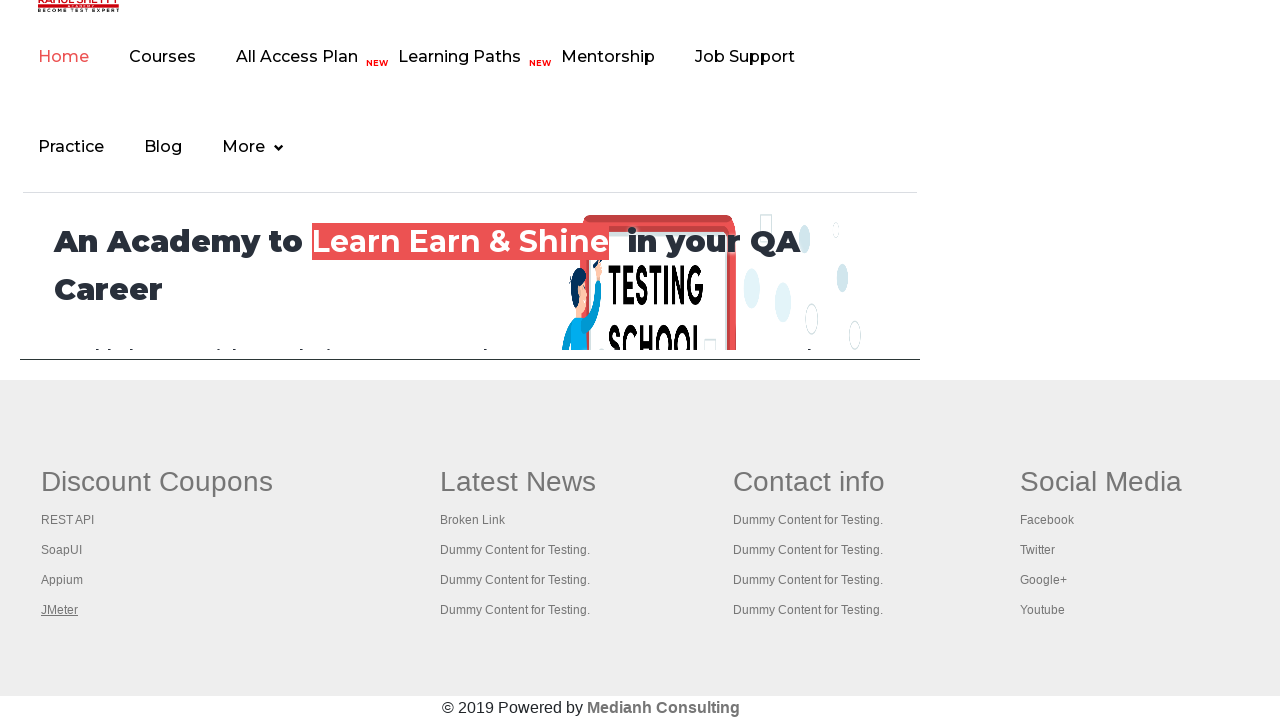

Waited for page to reach domcontentloaded state
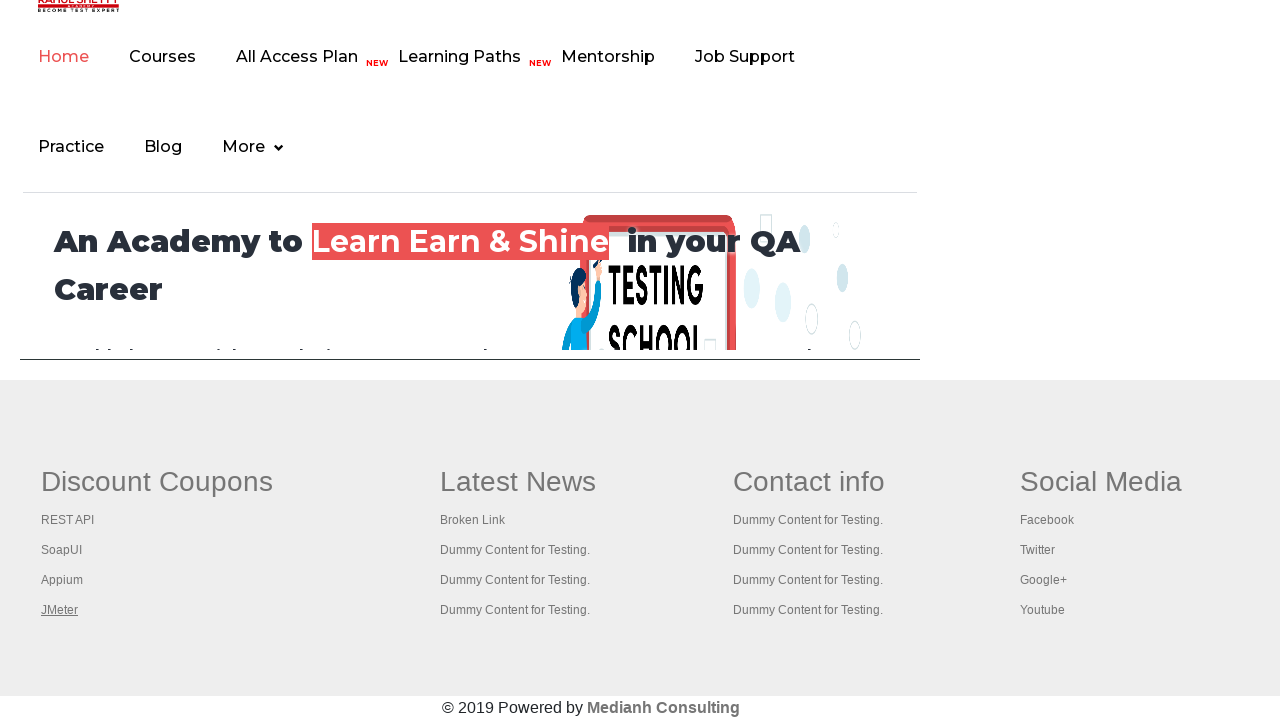

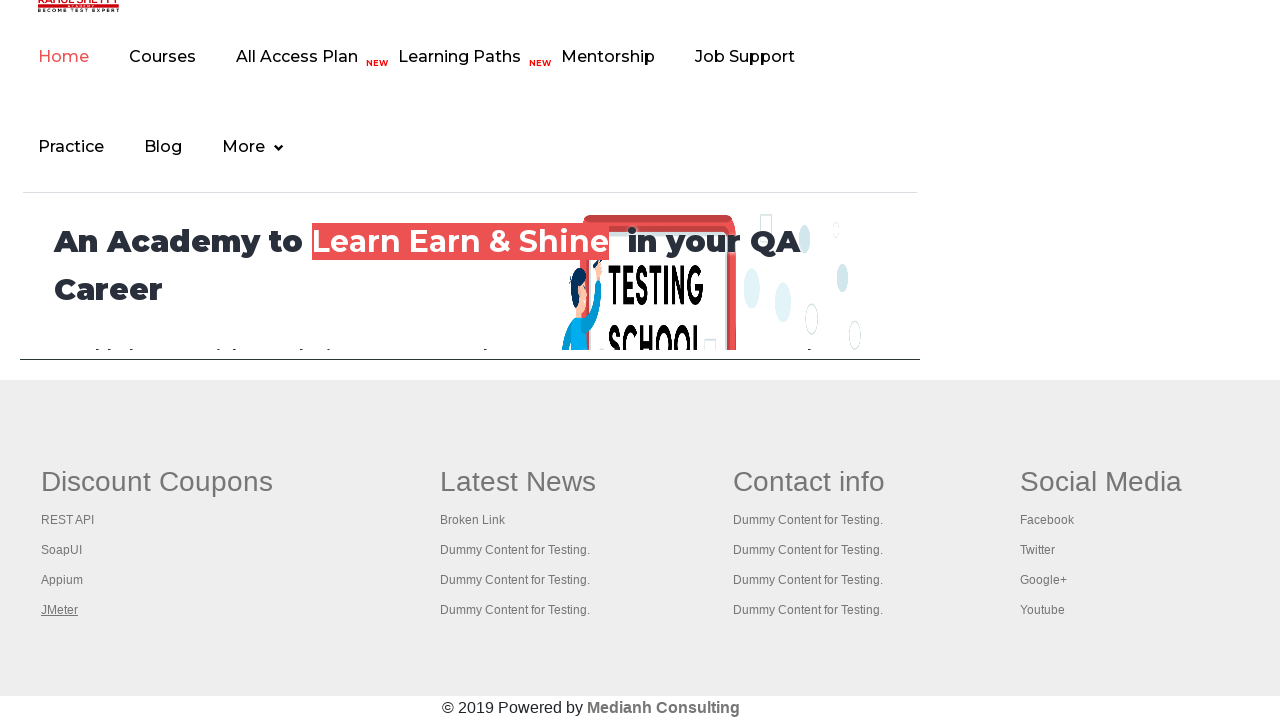